Tests a login form and password reset flow by filling various form fields, clicking buttons, and navigating between login and forgot password screens

Starting URL: https://rahulshettyacademy.com/locatorspractice/

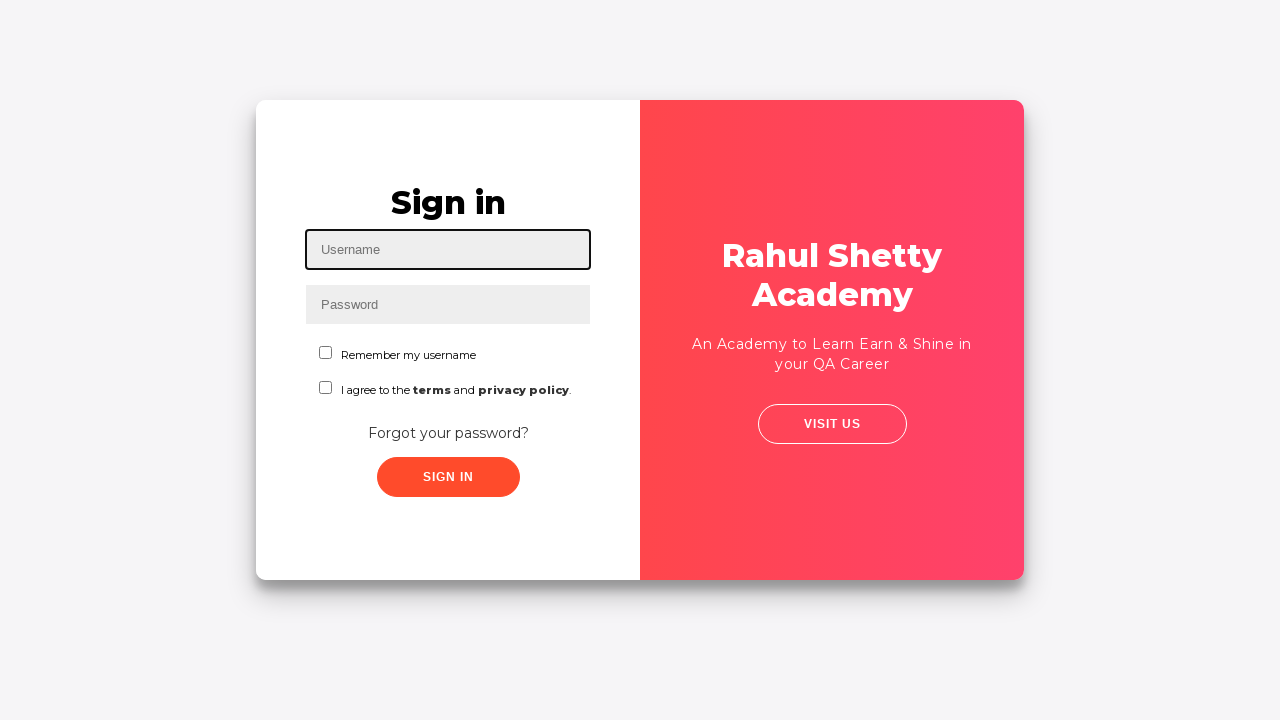

Filled username field with 'rahul' on #inputUsername
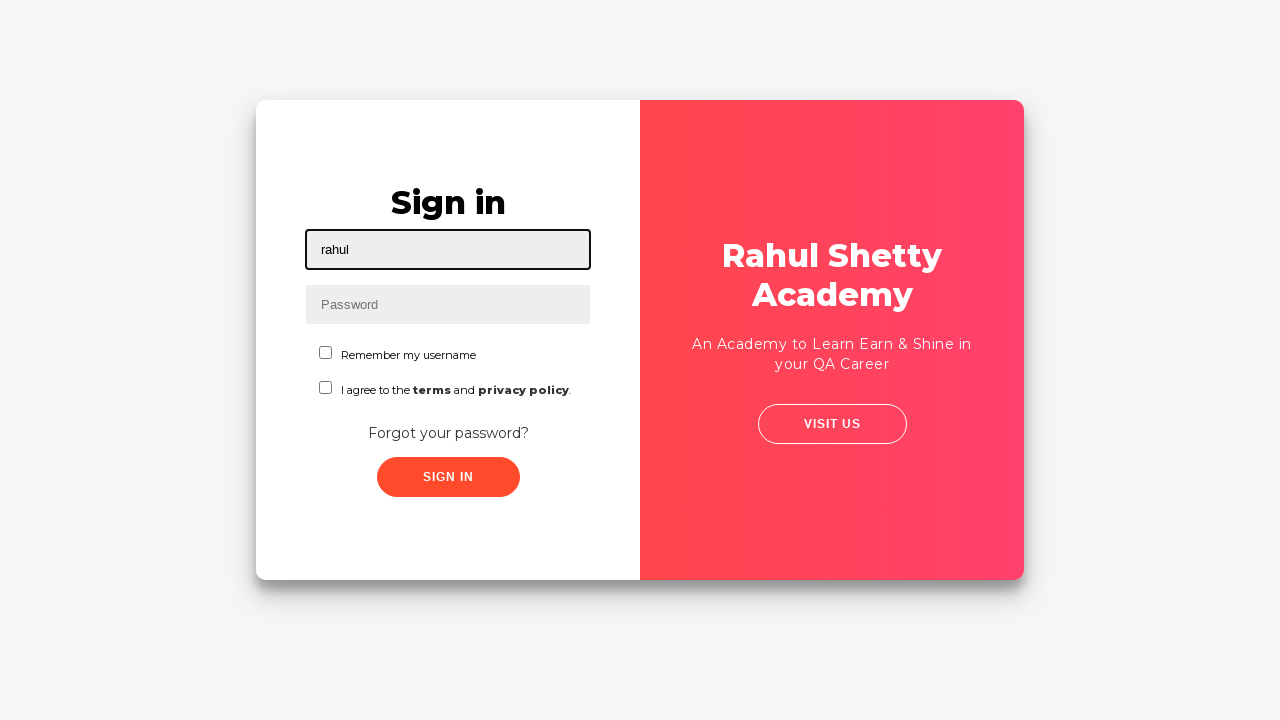

Filled password field with '123456' on input[name='inputPassword']
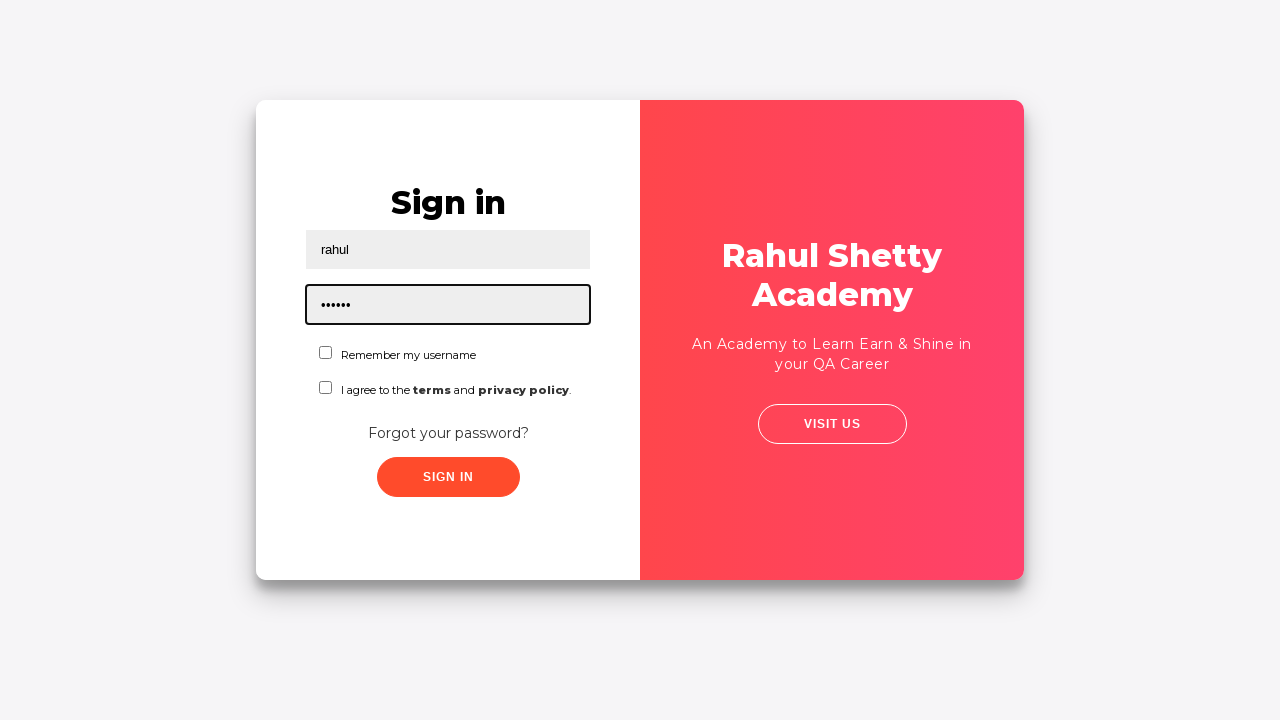

Clicked sign in button at (448, 477) on .signInBtn
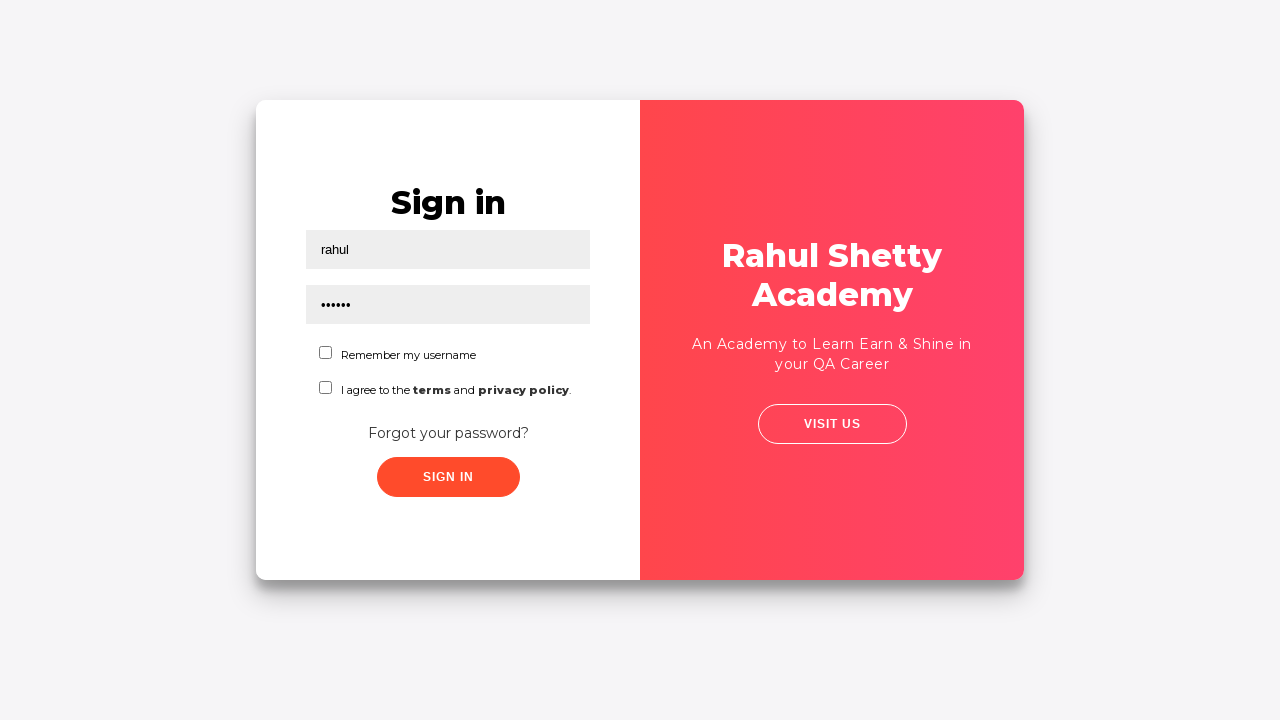

Error message appeared - login failed as expected
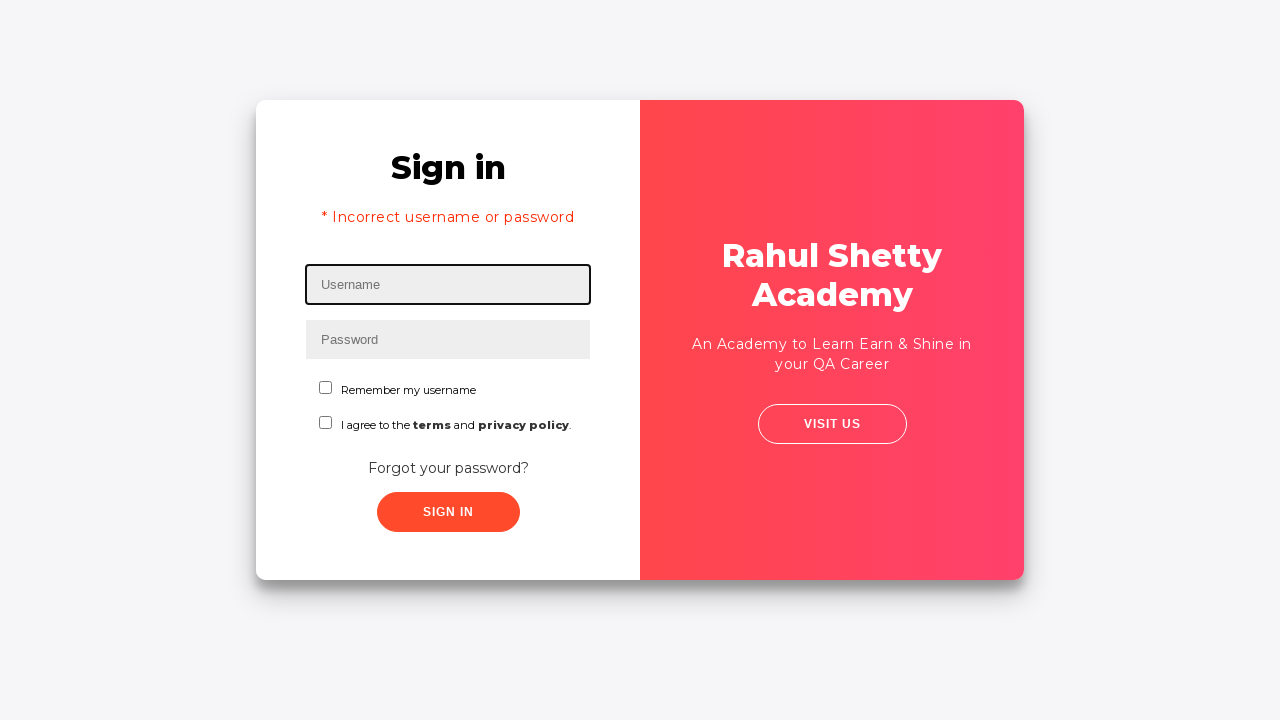

Clicked 'Forgot your password?' link at (448, 468) on text=Forgot your password?
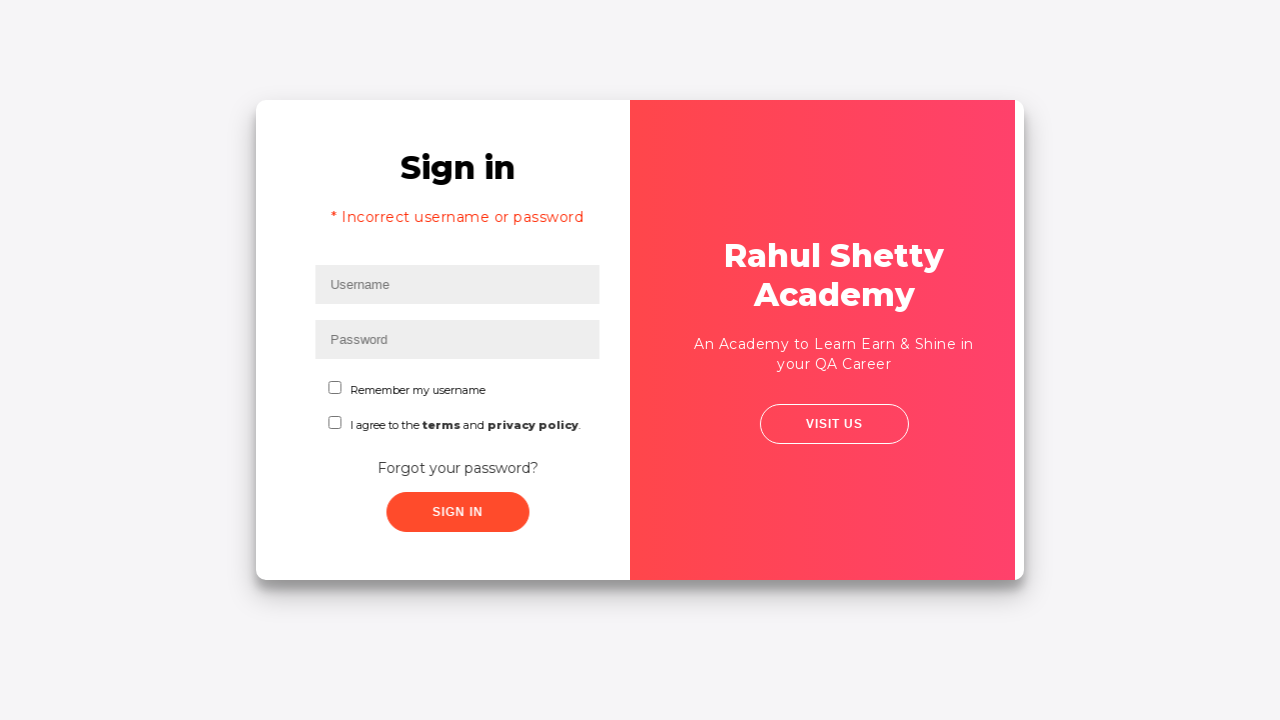

Filled name field with 'Hassan' in password reset form on //input[@placeholder='Name']
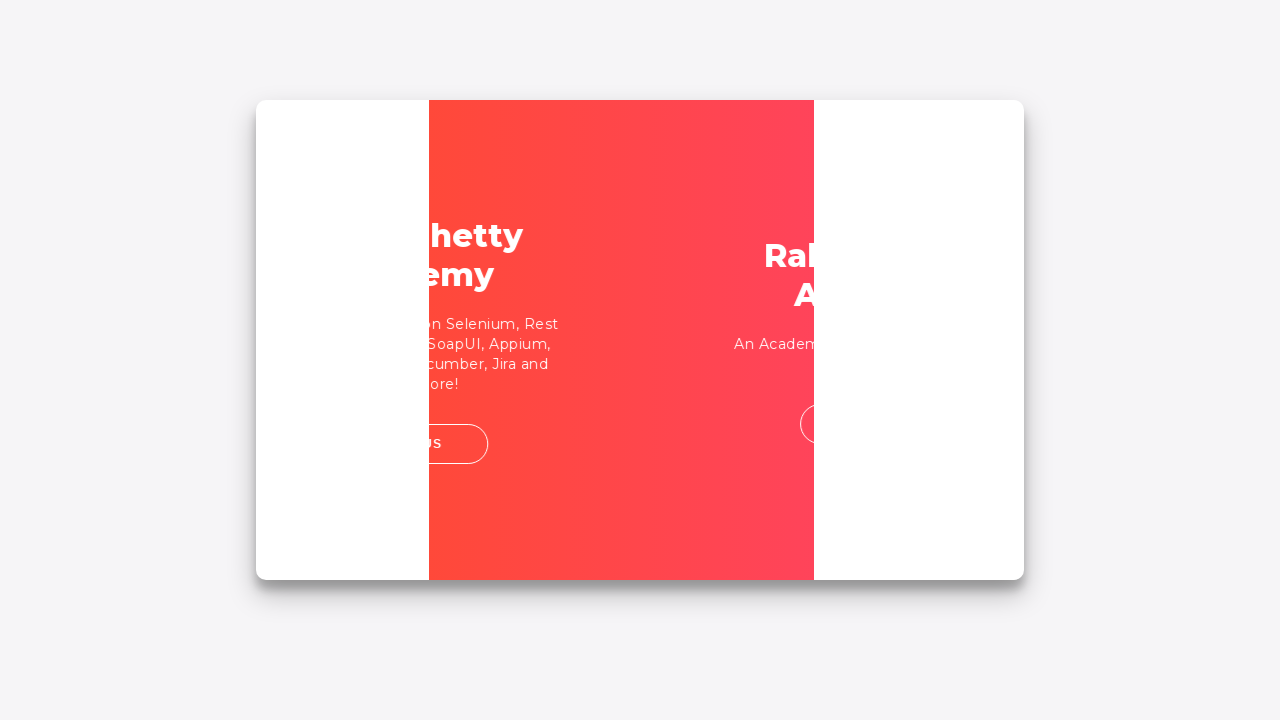

Filled email field with 'xyz@123.com' on //input[@type='text'][2]
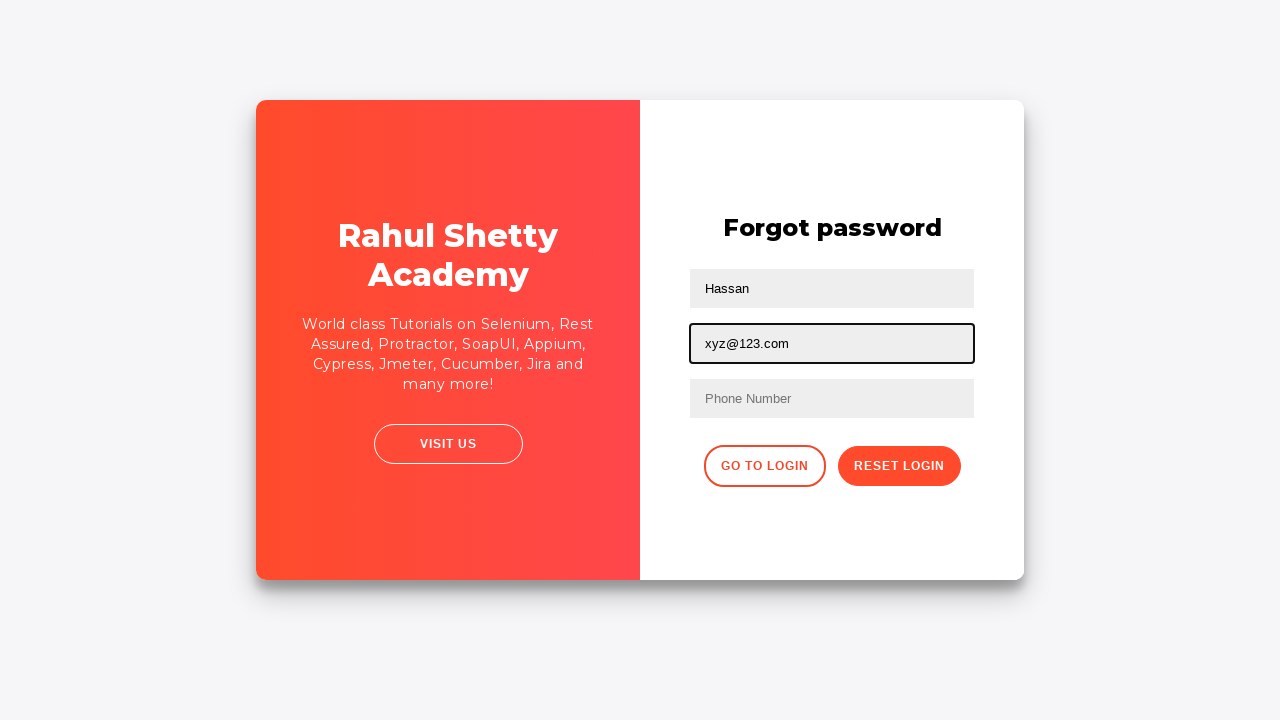

Filled phone number field with '9452678945' on input[type='text']:nth-child(4)
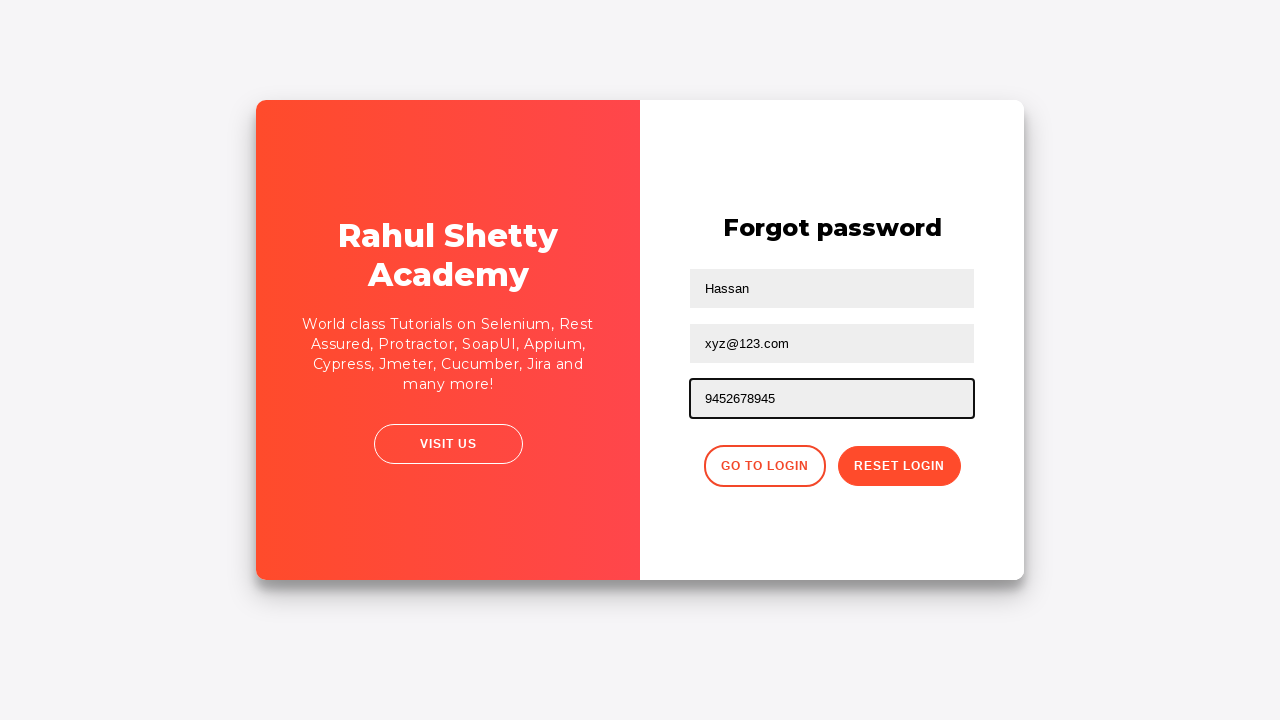

Cleared phone number field on input[type='text']:nth-child(4)
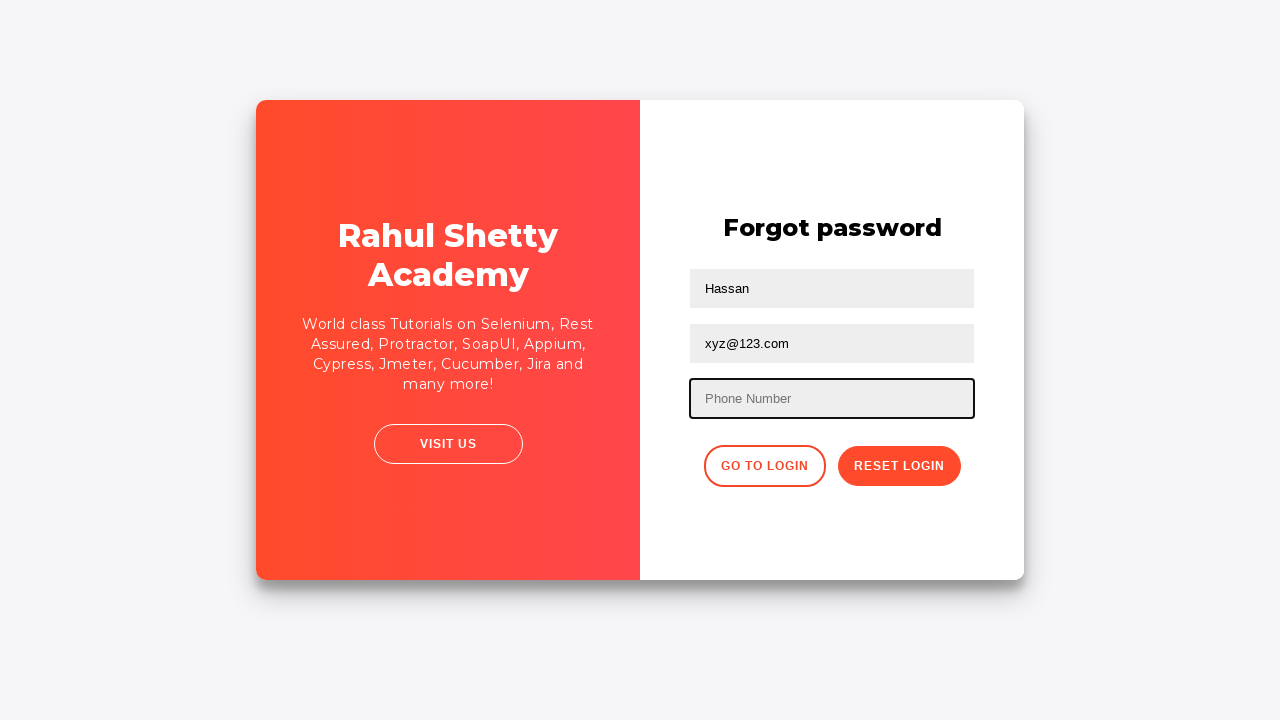

Filled phone number field with correct number '7860199947' on //form/input[3]
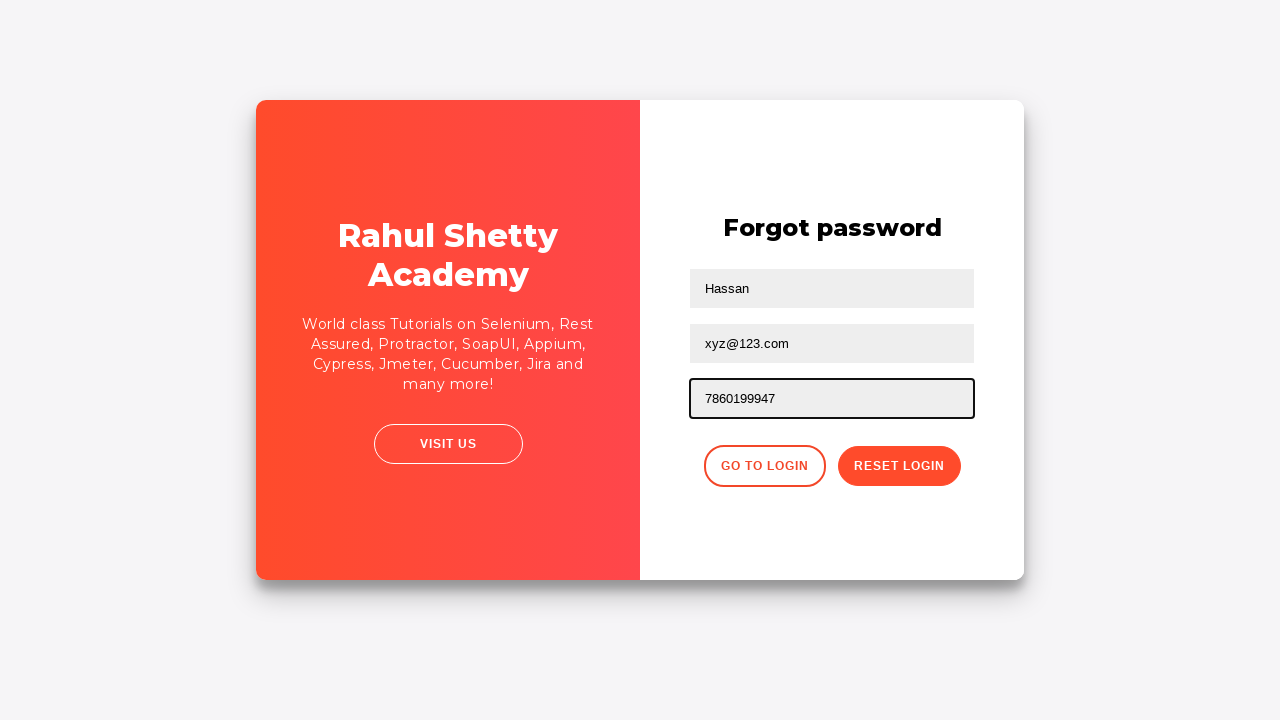

Clicked reset password button at (899, 466) on .reset-pwd-btn
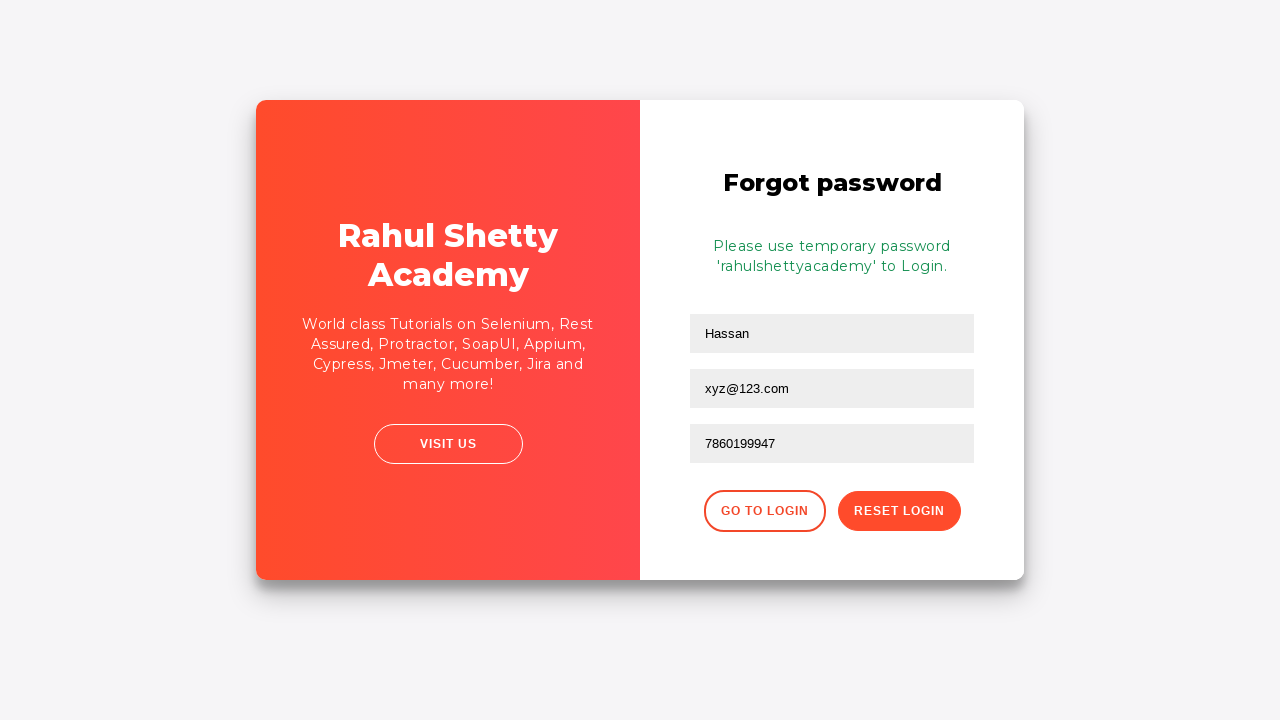

Temporary password message displayed
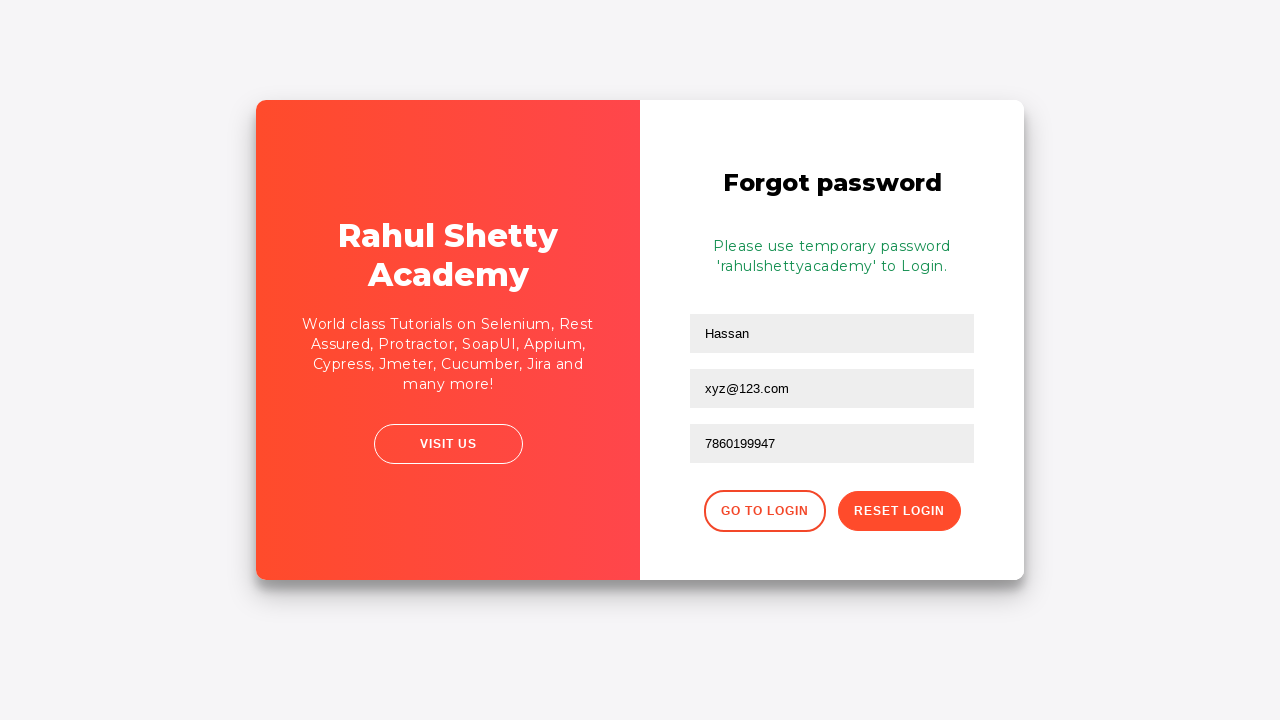

Clicked back to login button from password reset screen at (764, 511) on xpath=//div[@class='forgot-pwd-btn-conainer']/button[1]
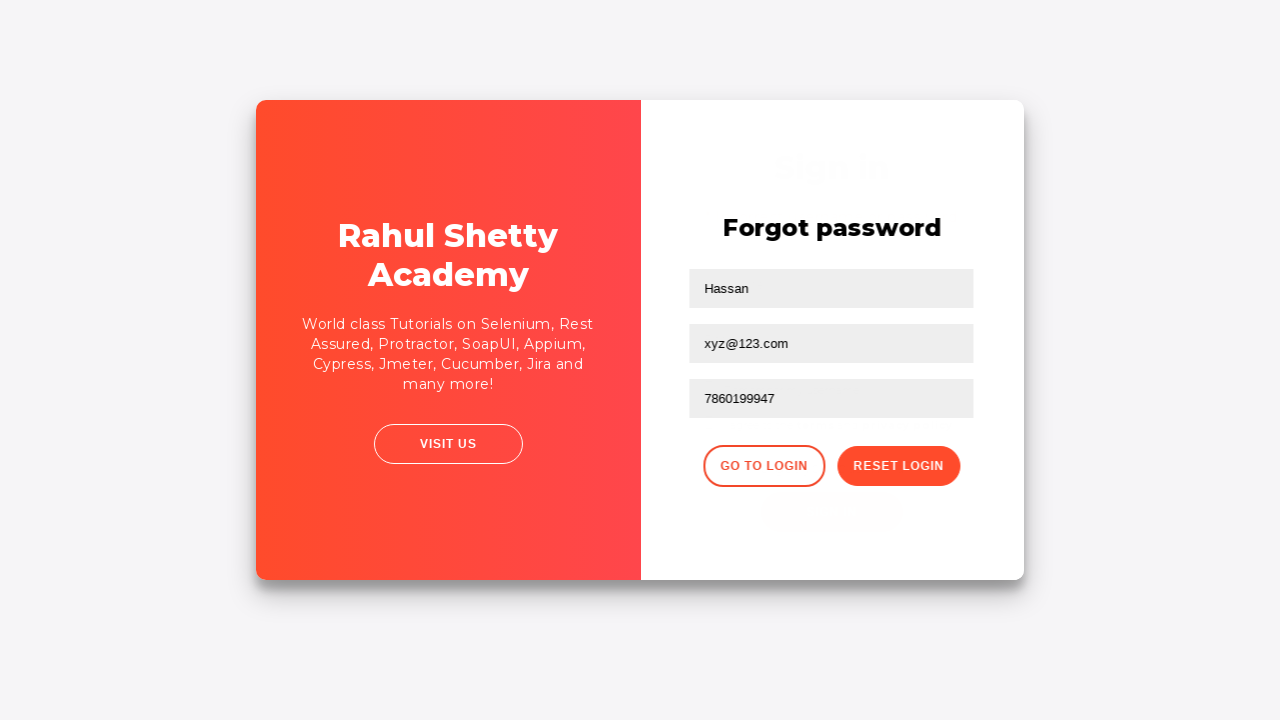

Filled username field with 'rahul' on login screen on #inputUsername
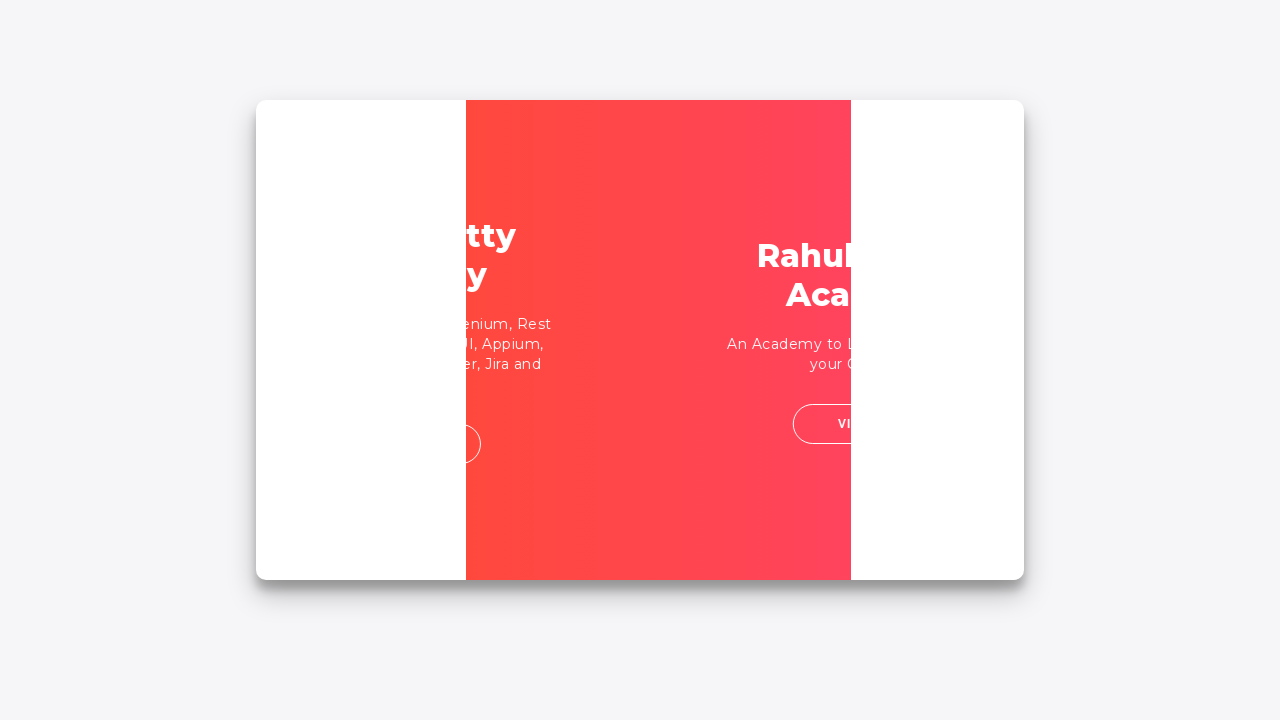

Filled password field with 'rahulshettyacademy' on input[type*='pass']
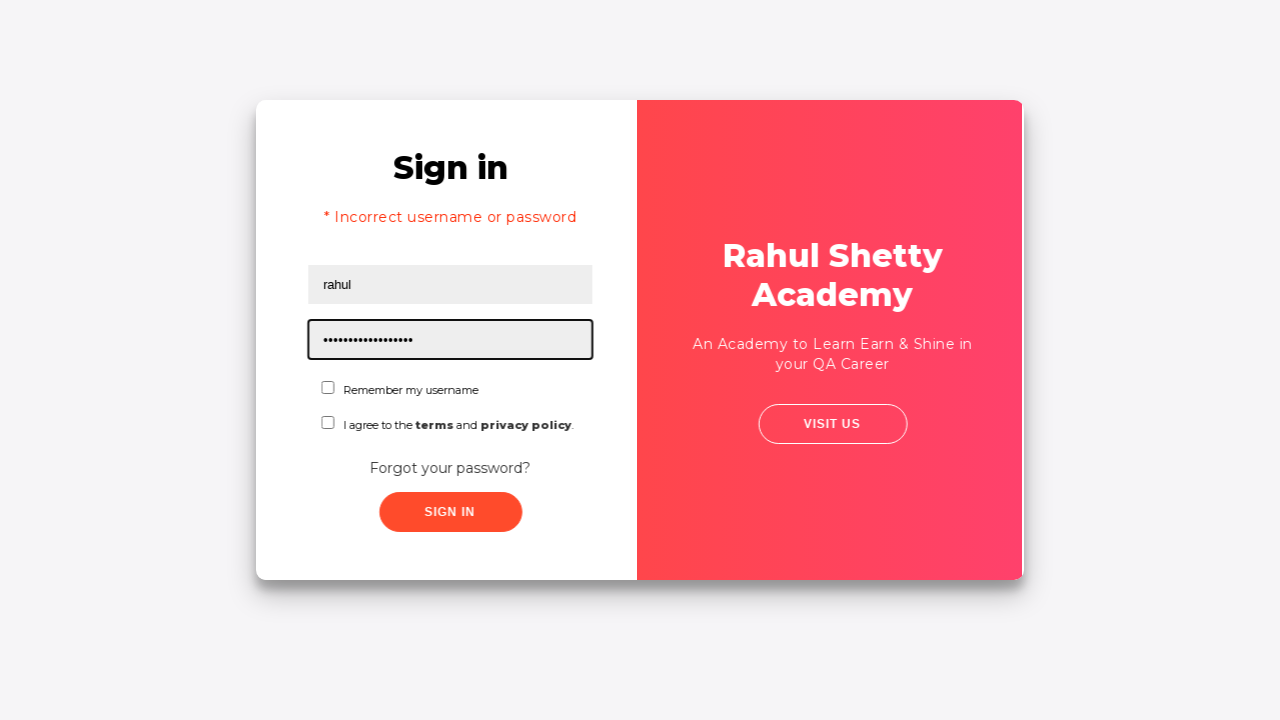

Checked first checkbox at (326, 388) on #chkboxOne
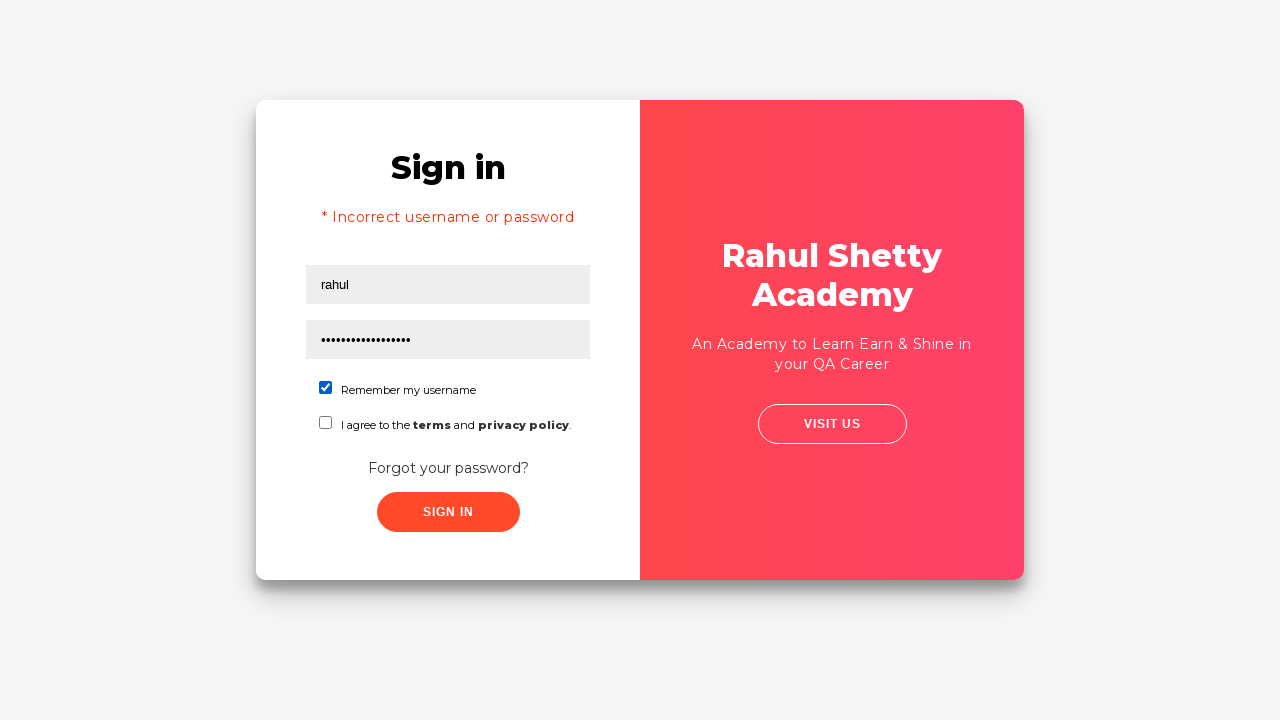

Checked second checkbox at (326, 422) on #chkboxTwo
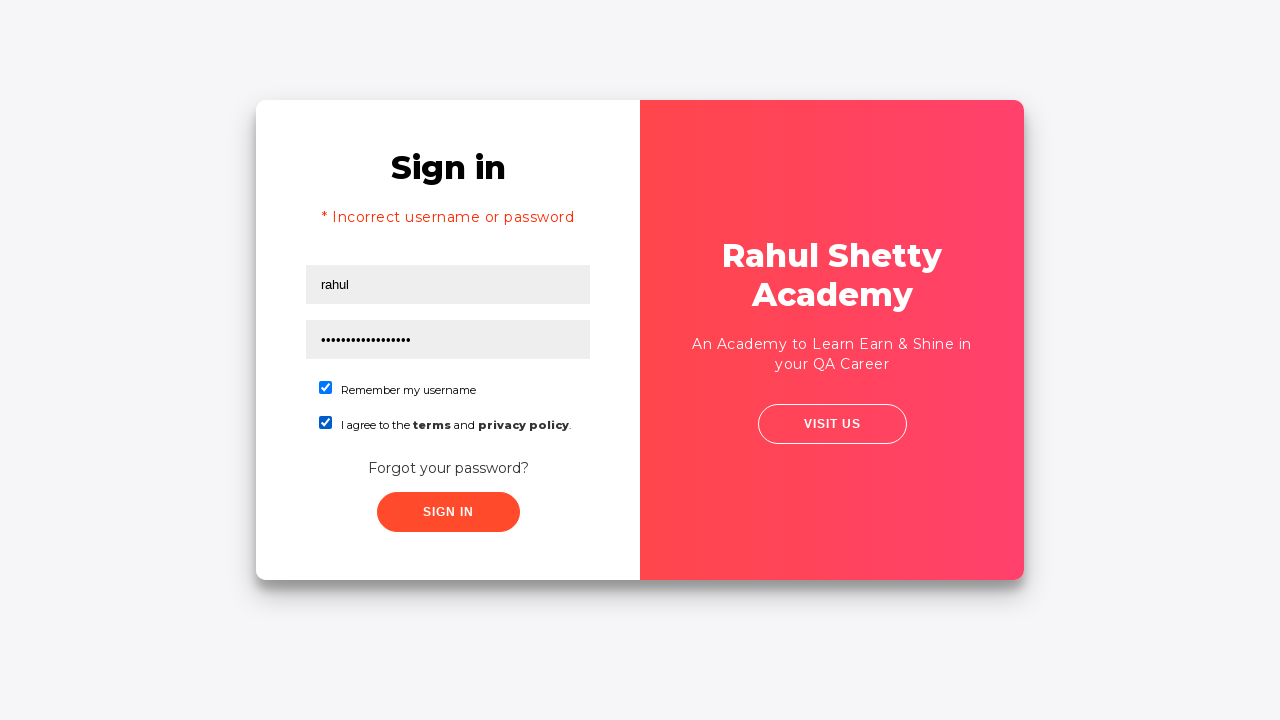

Clicked submit button to complete login with correct credentials at (448, 512) on xpath=//button[contains(@class,'submit')]
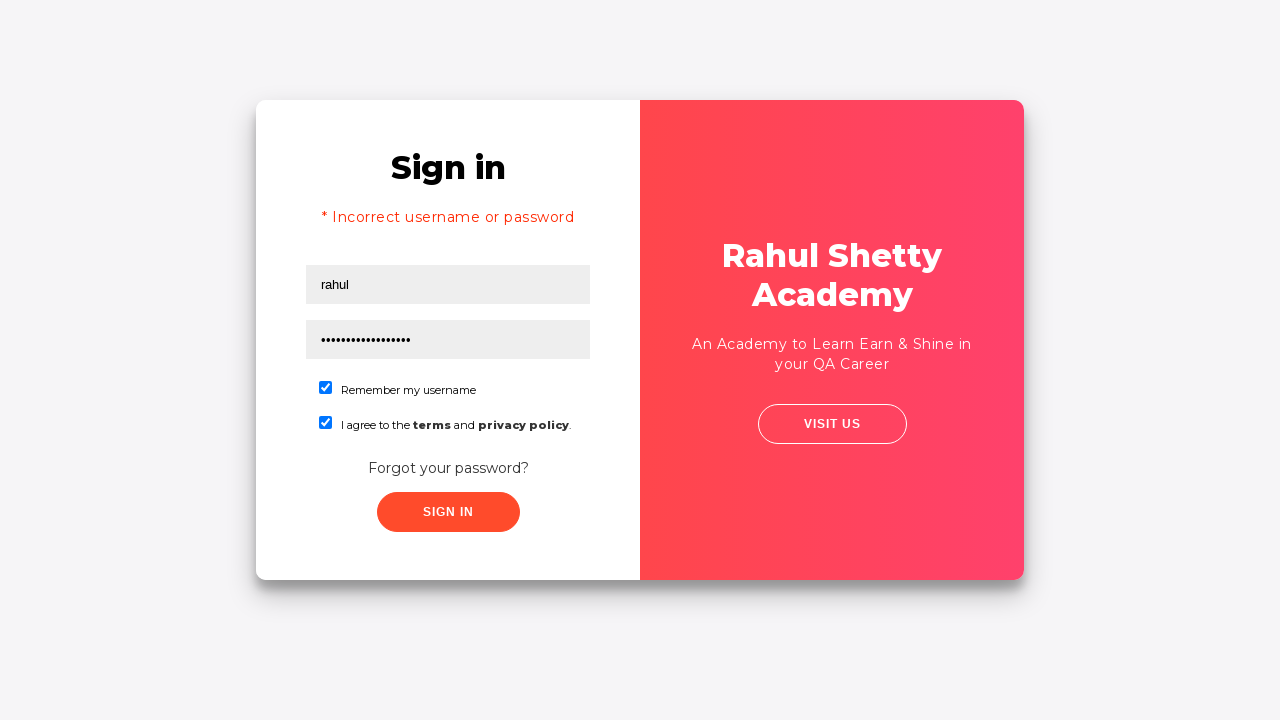

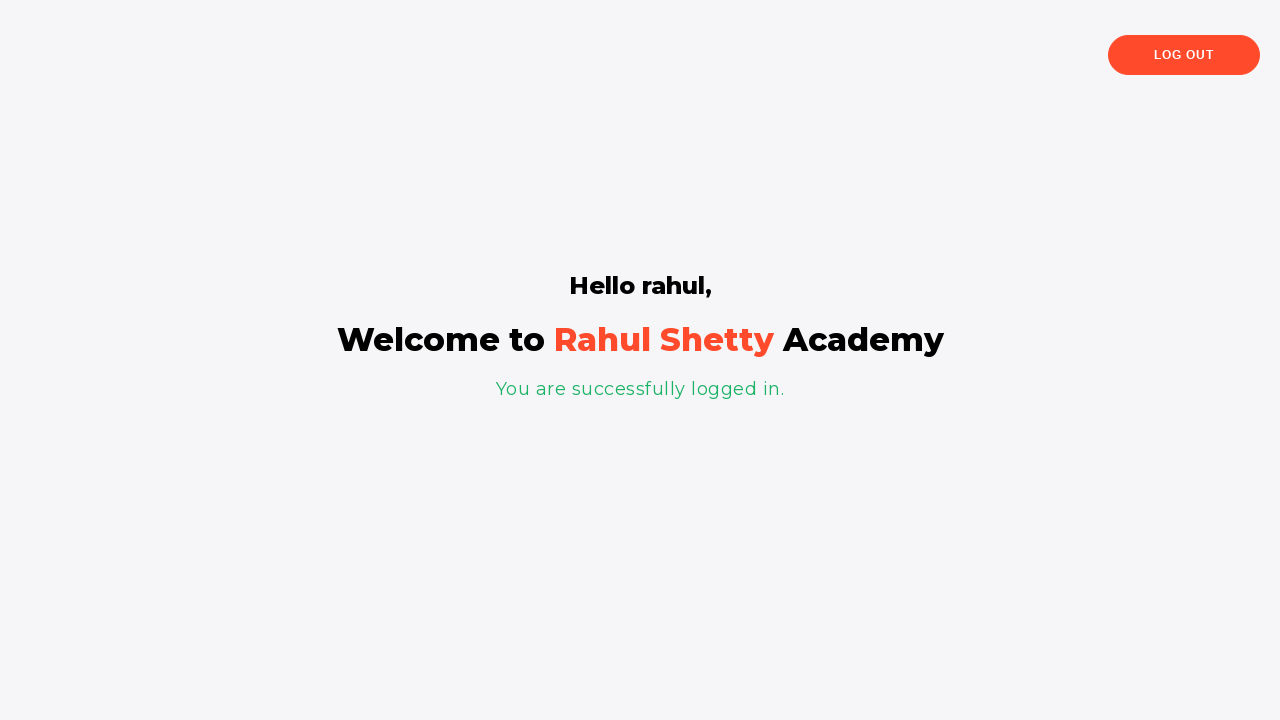